Navigates to theartos.com, clicks on TUTORIALS link and verifies the heading text

Starting URL: https://www.theartos.com

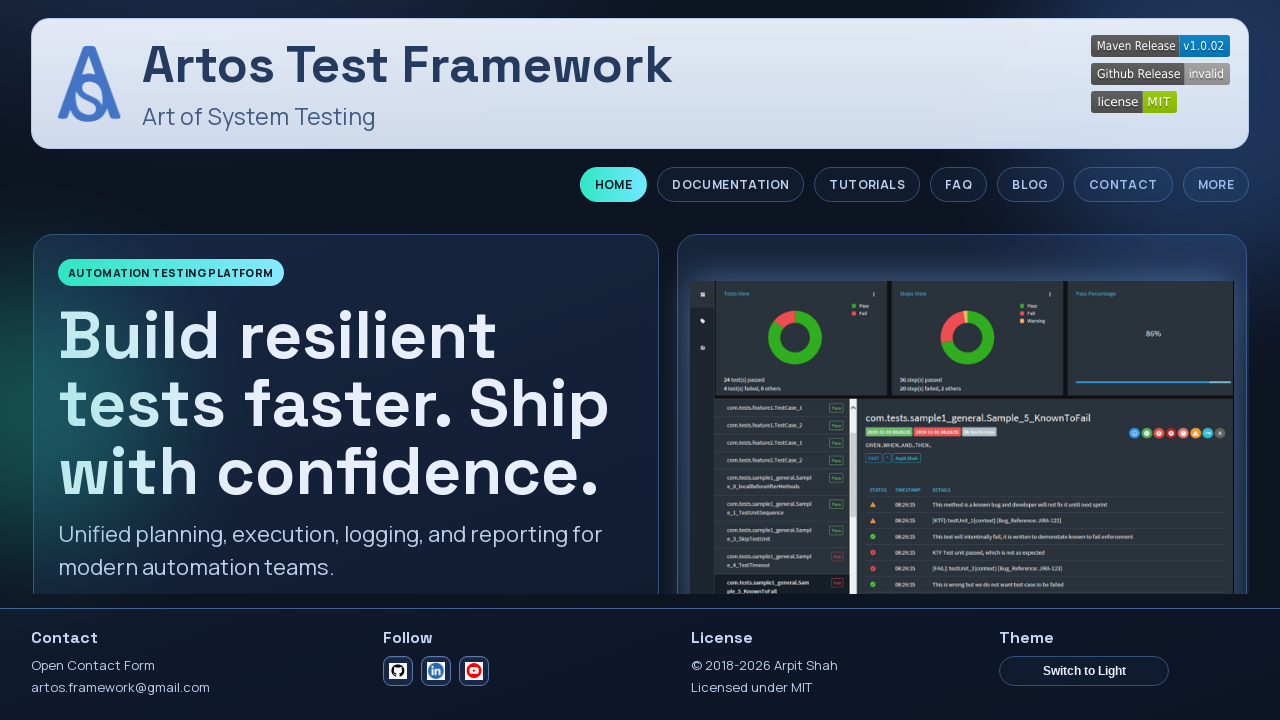

Navigated to https://www.theartos.com
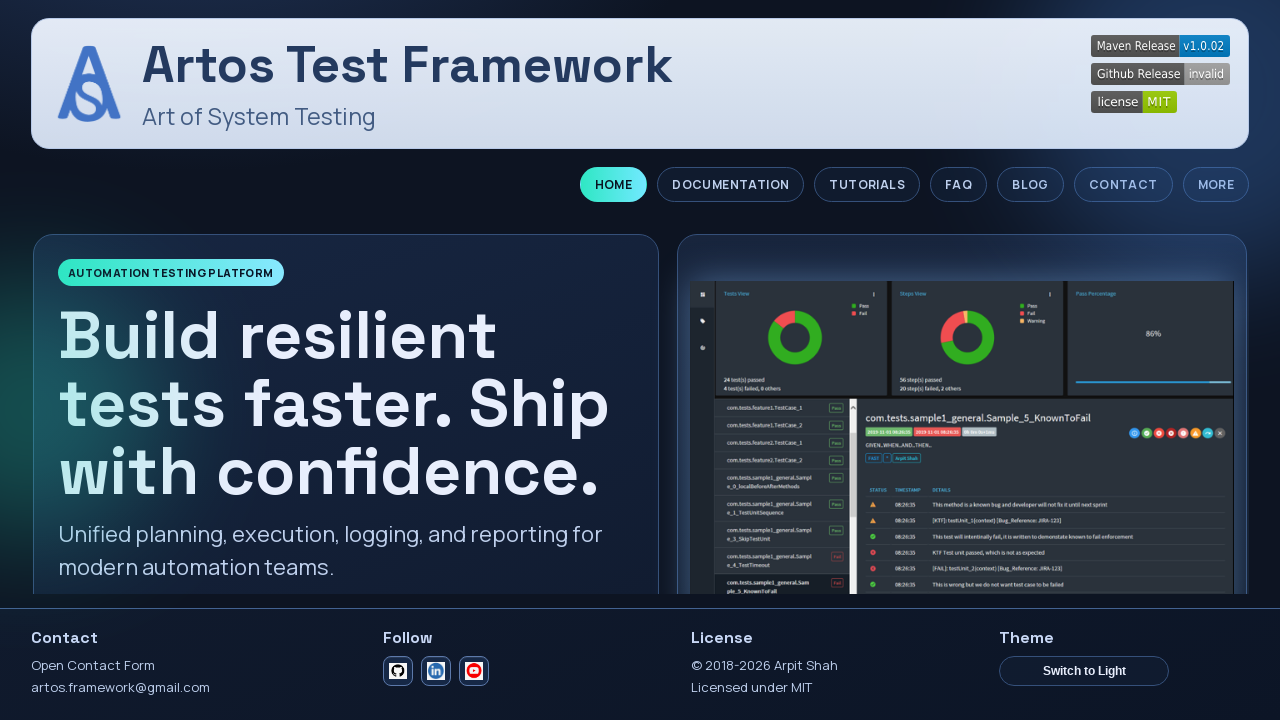

Clicked on TUTORIALS link at (867, 185) on text=TUTORIALS
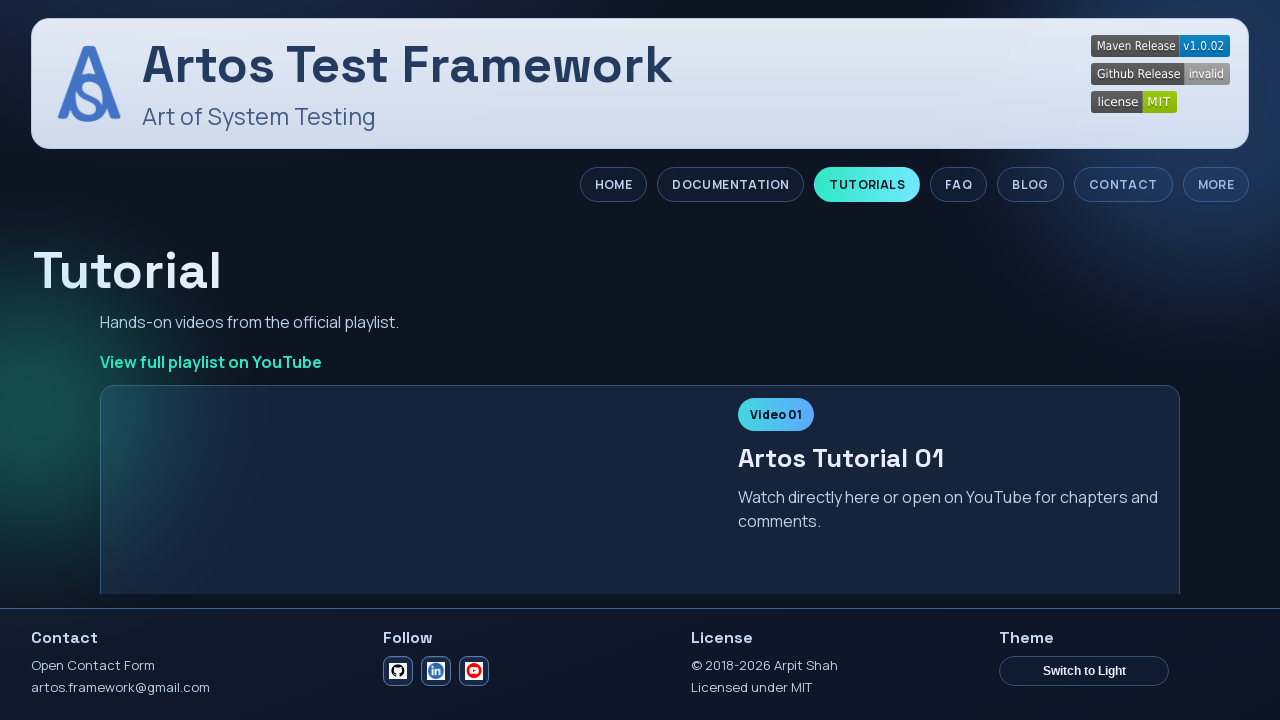

Waited 2000ms for page to load
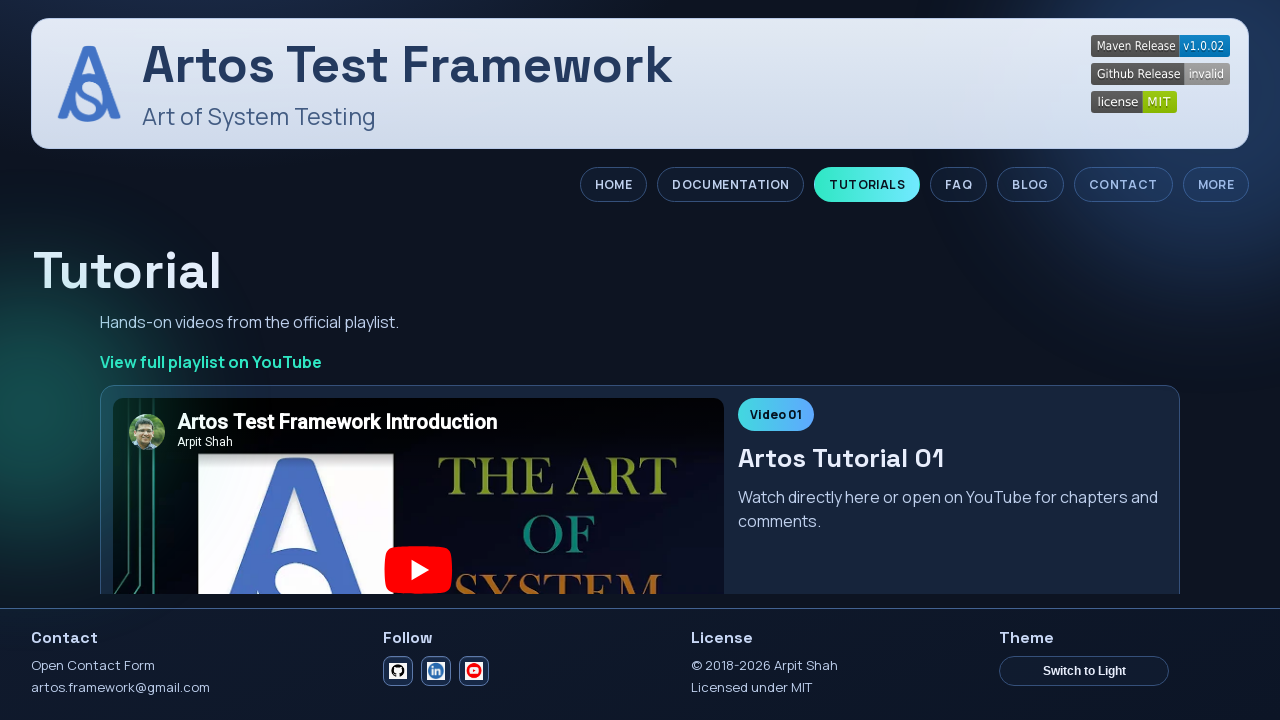

Retrieved heading text: Tutorial
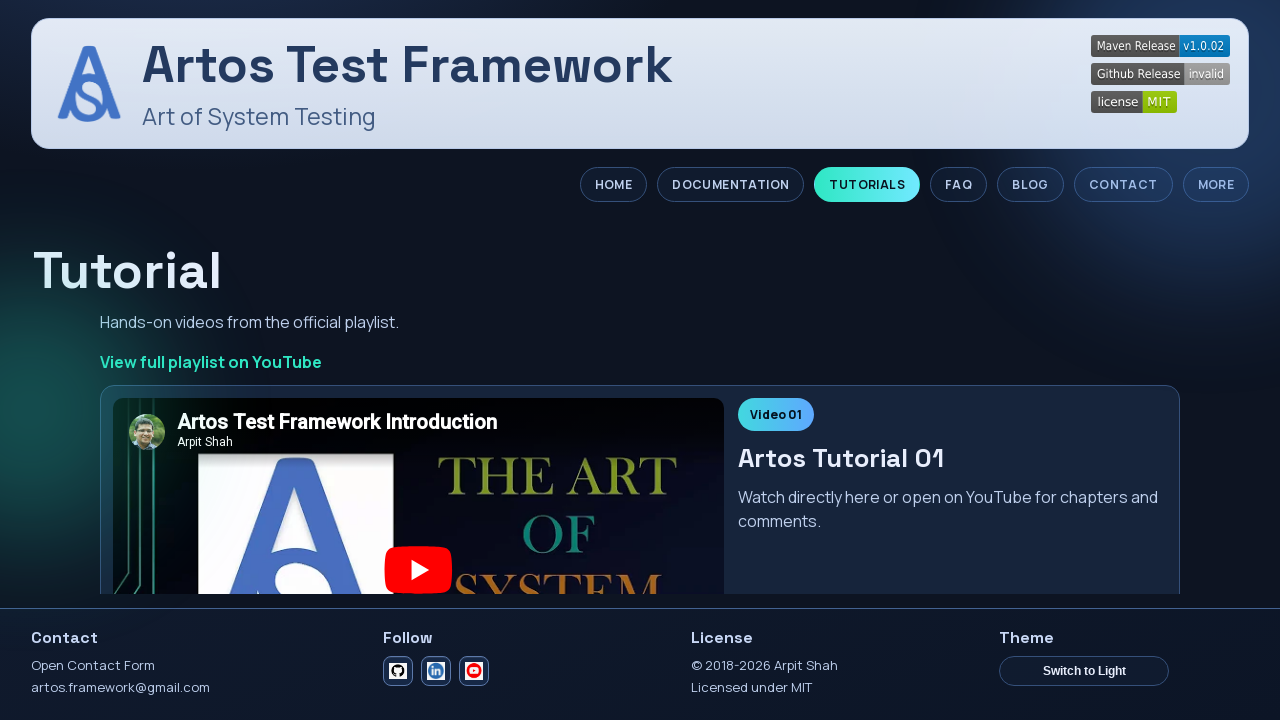

Verified that heading text is not None
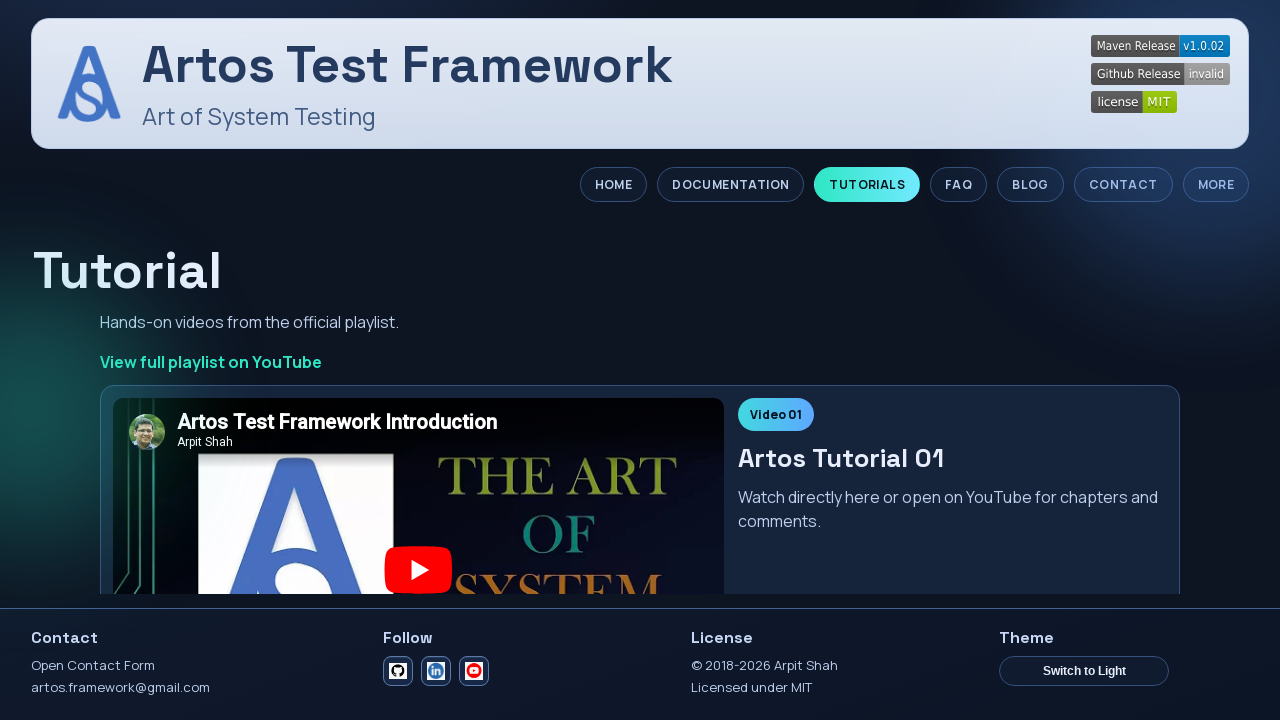

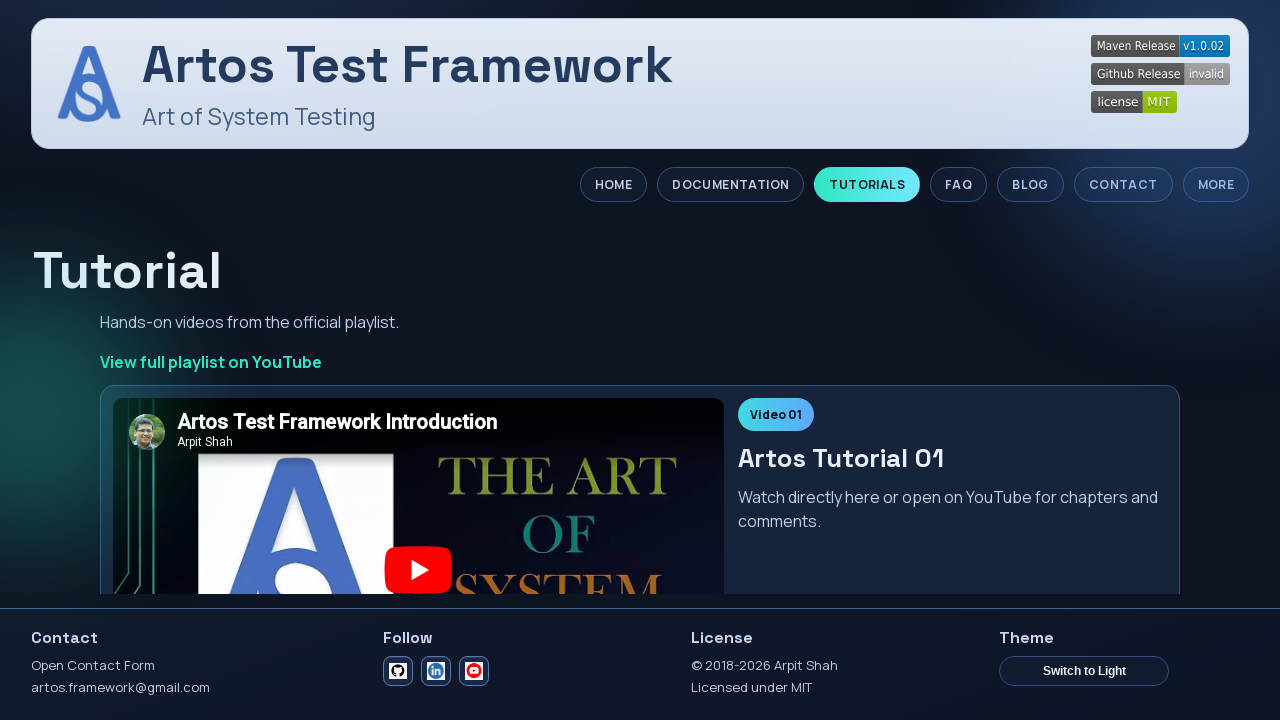